Interacts with web tables by iterating through rows and columns, and selects a checkbox for a specific row based on last name matching "Man"

Starting URL: https://letcode.in/table

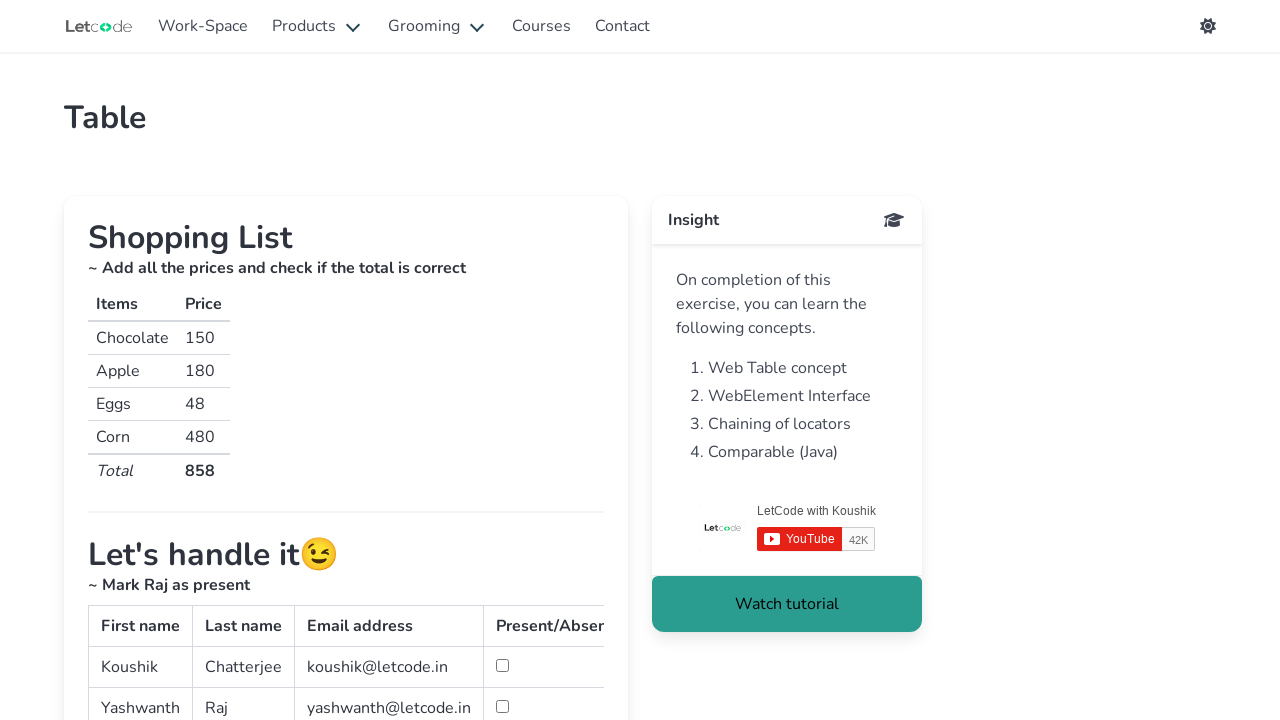

Located shopping list table with ID 'shopping'
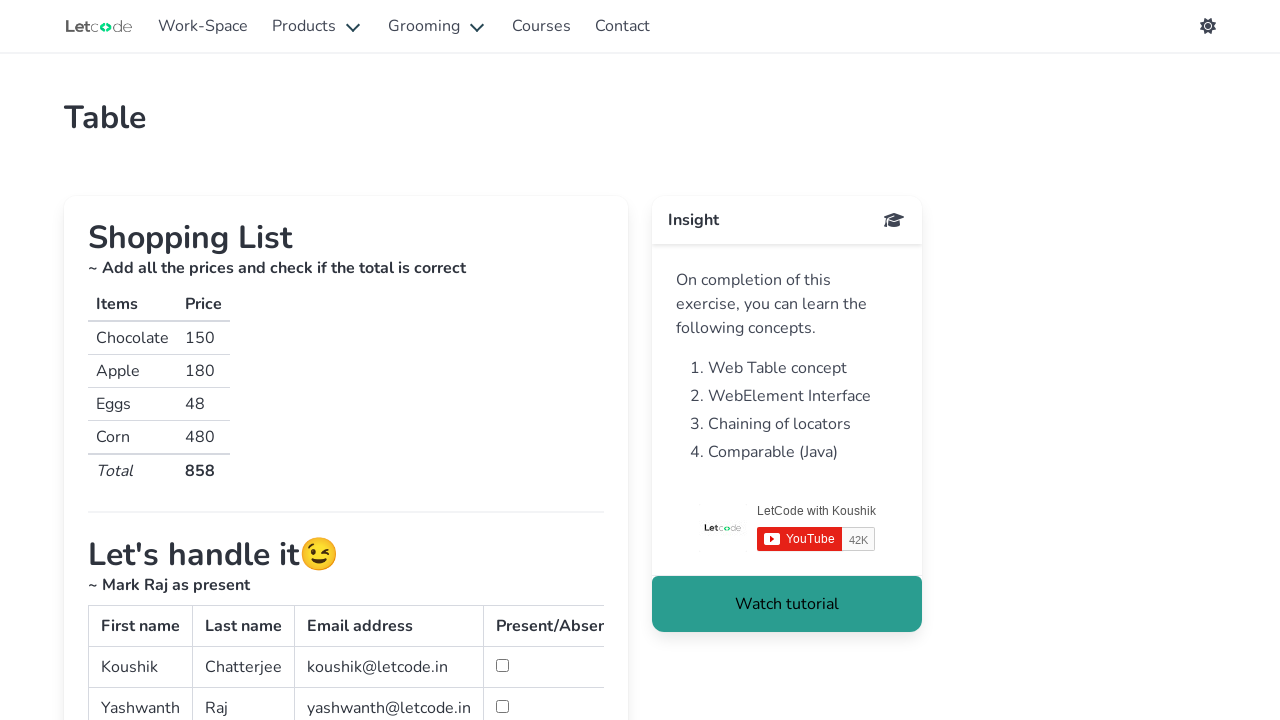

Located all rows in shopping table
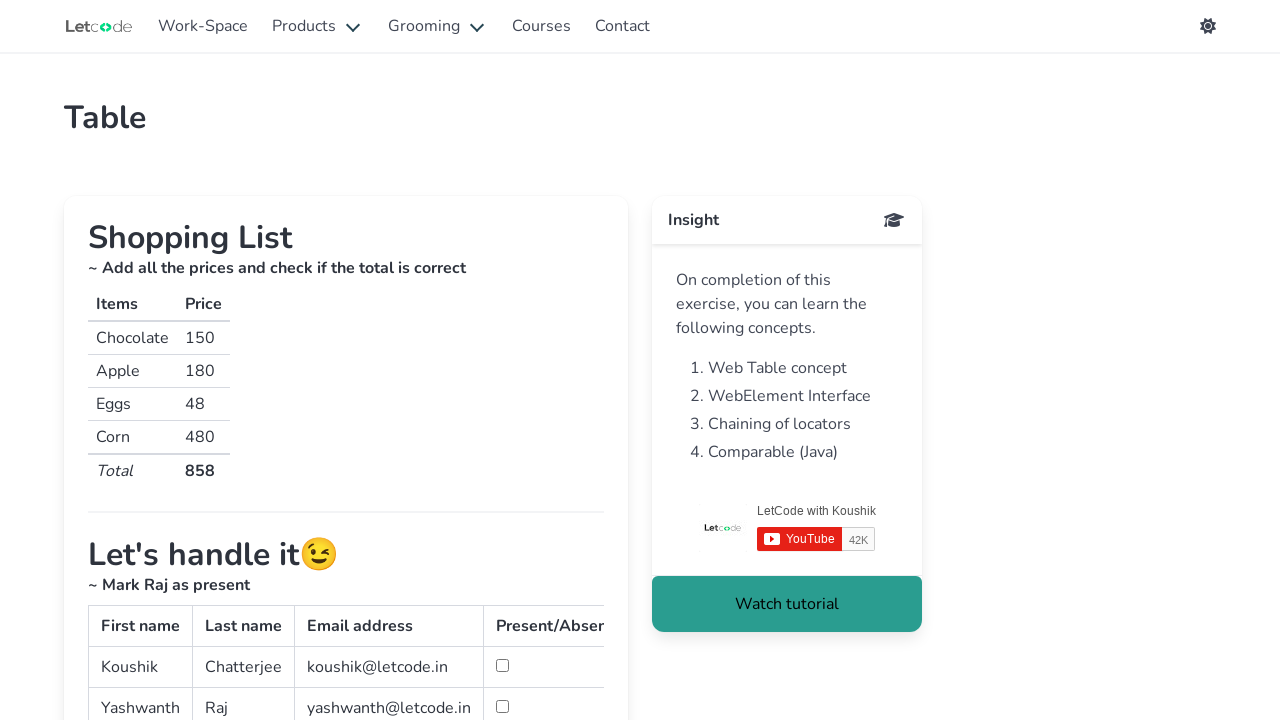

Selected shopping table row 1
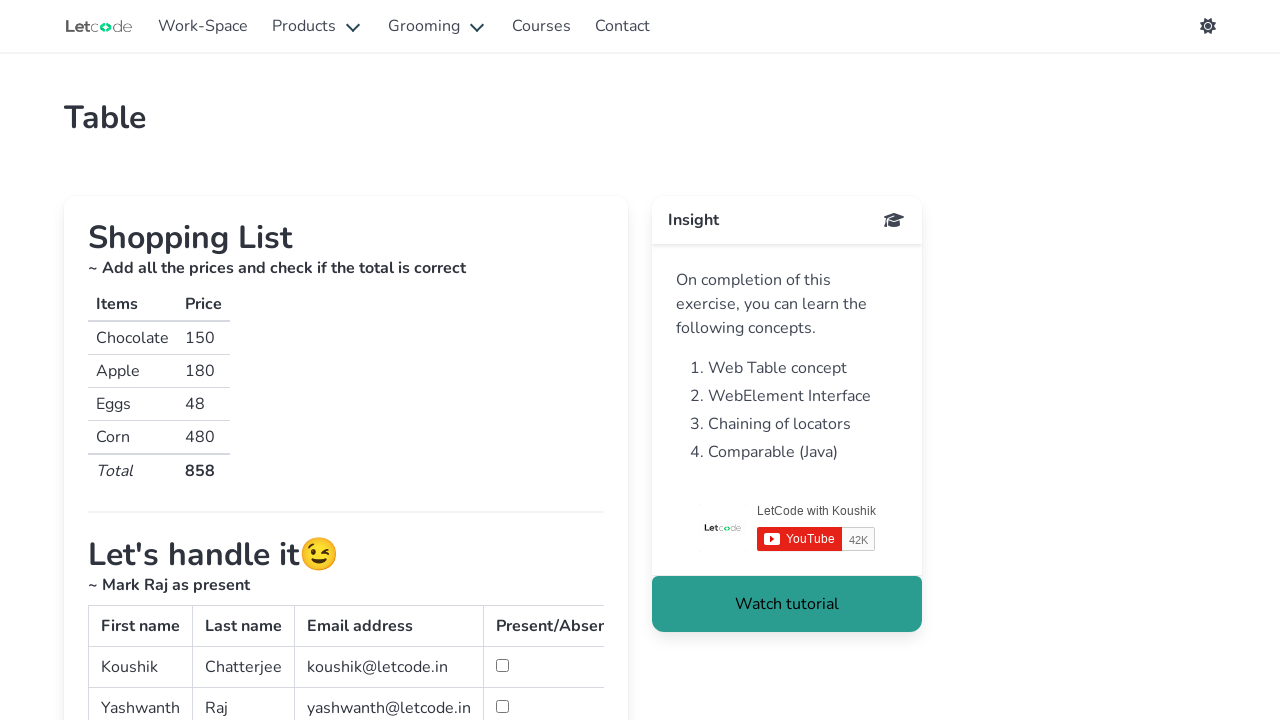

Located all columns in shopping row 1
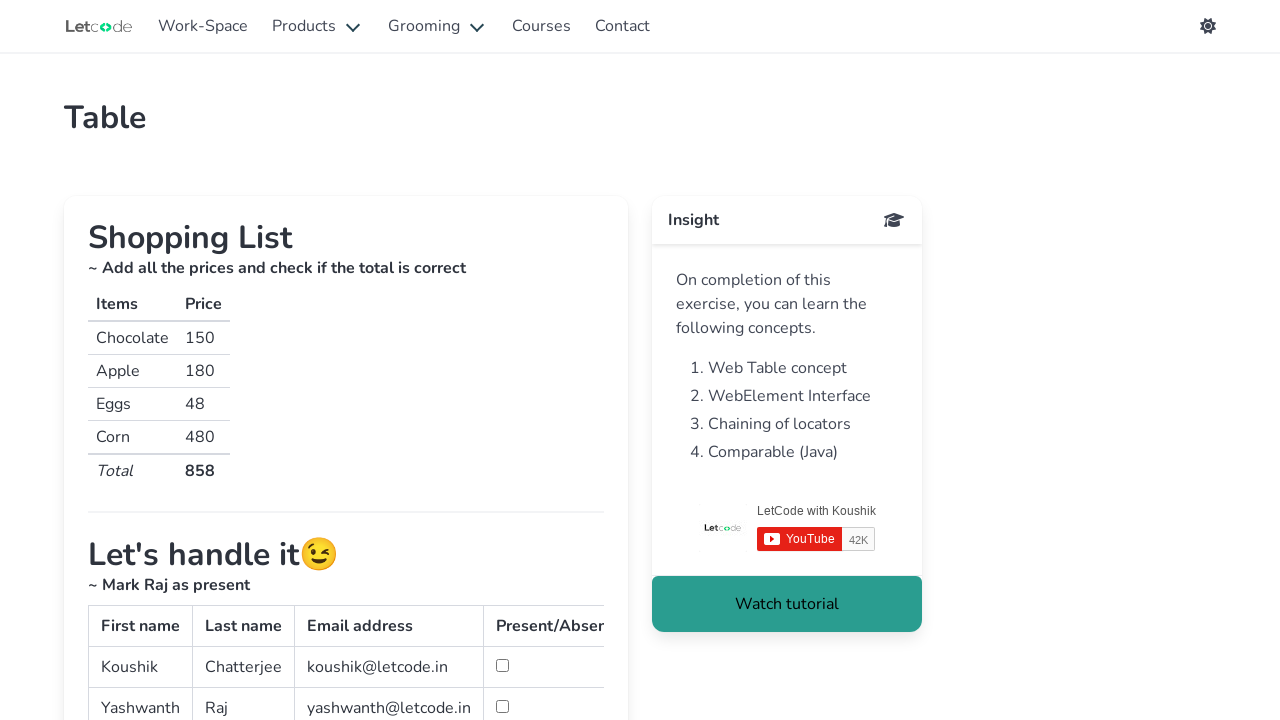

Retrieved item name from shopping row 1: Chocolate
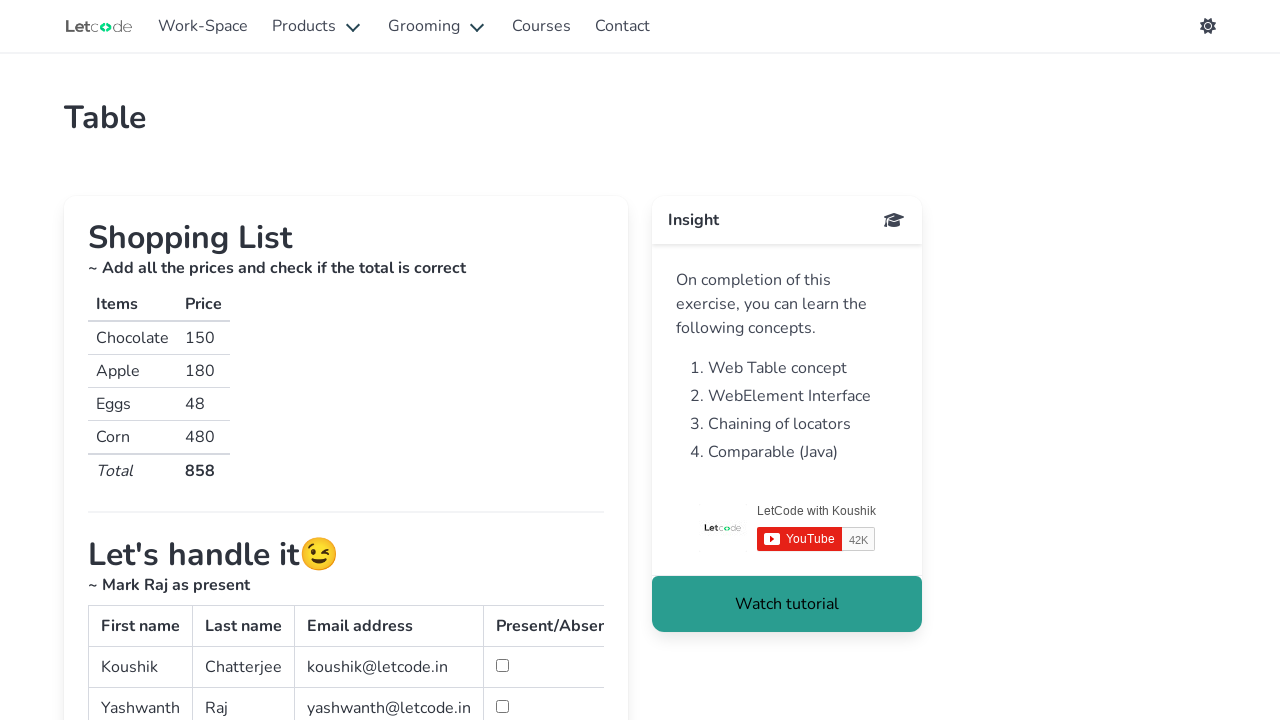

Retrieved price from shopping row 1: 150
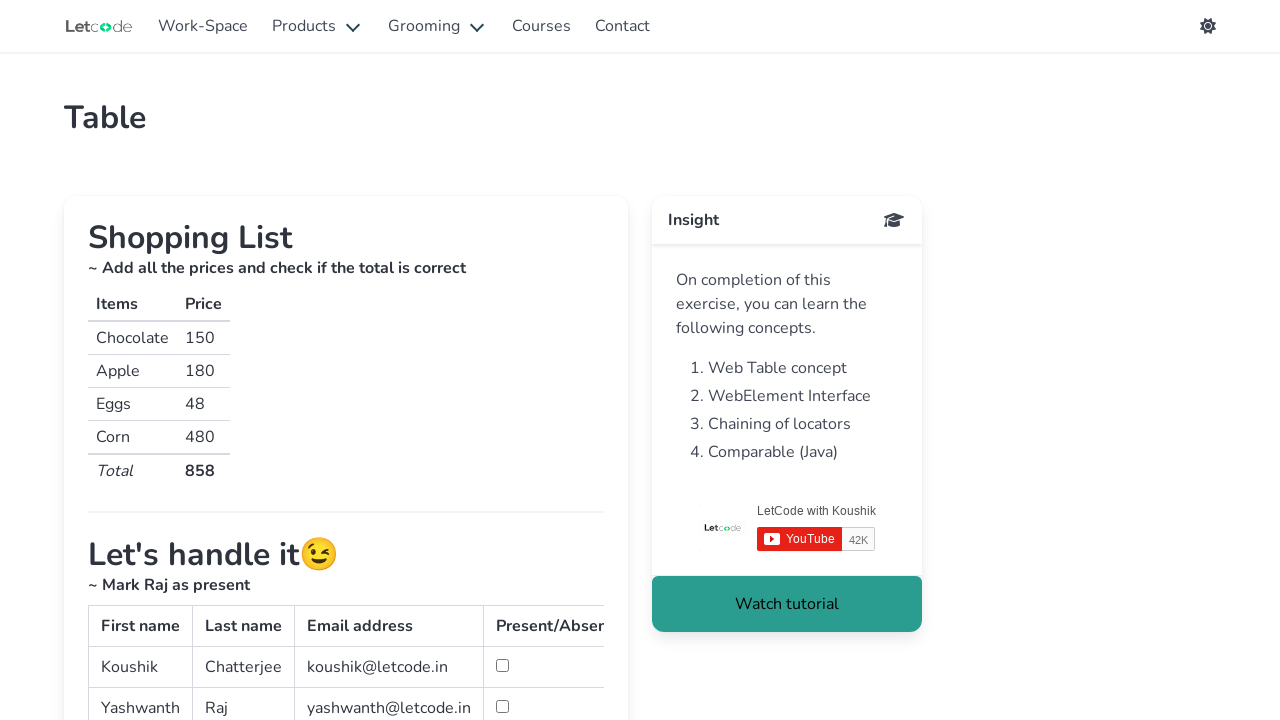

Selected shopping table row 2
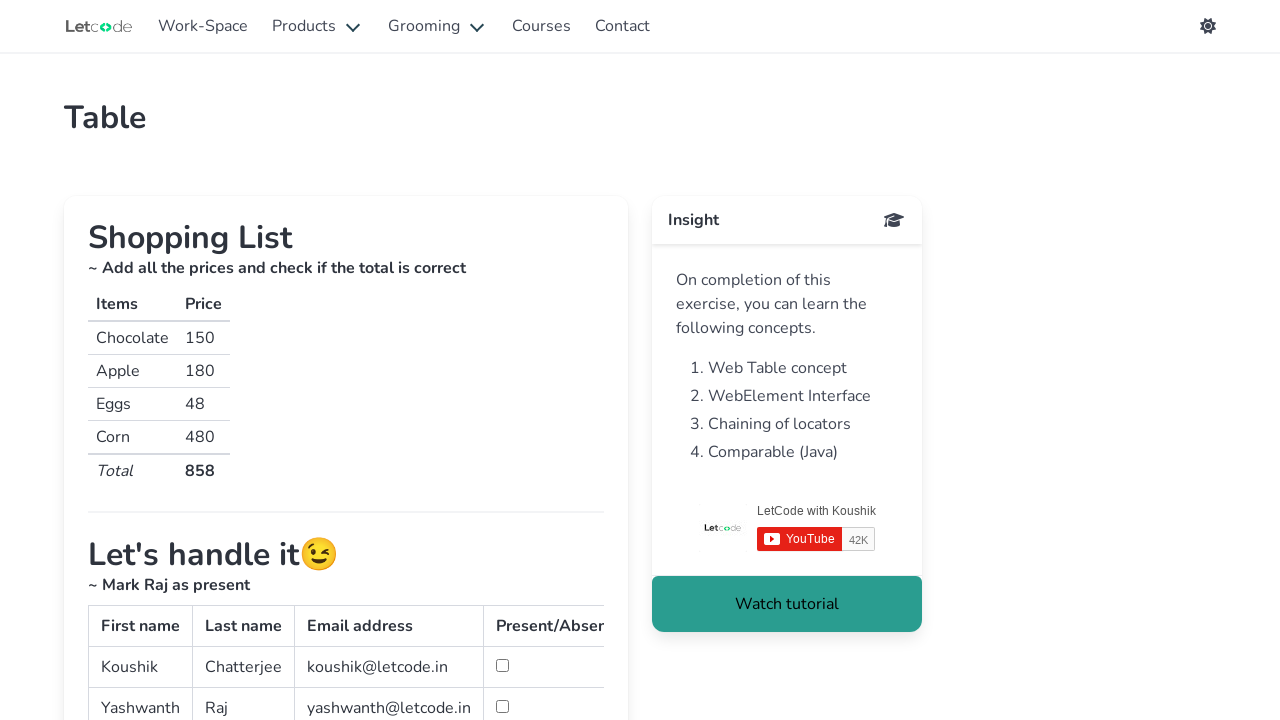

Located all columns in shopping row 2
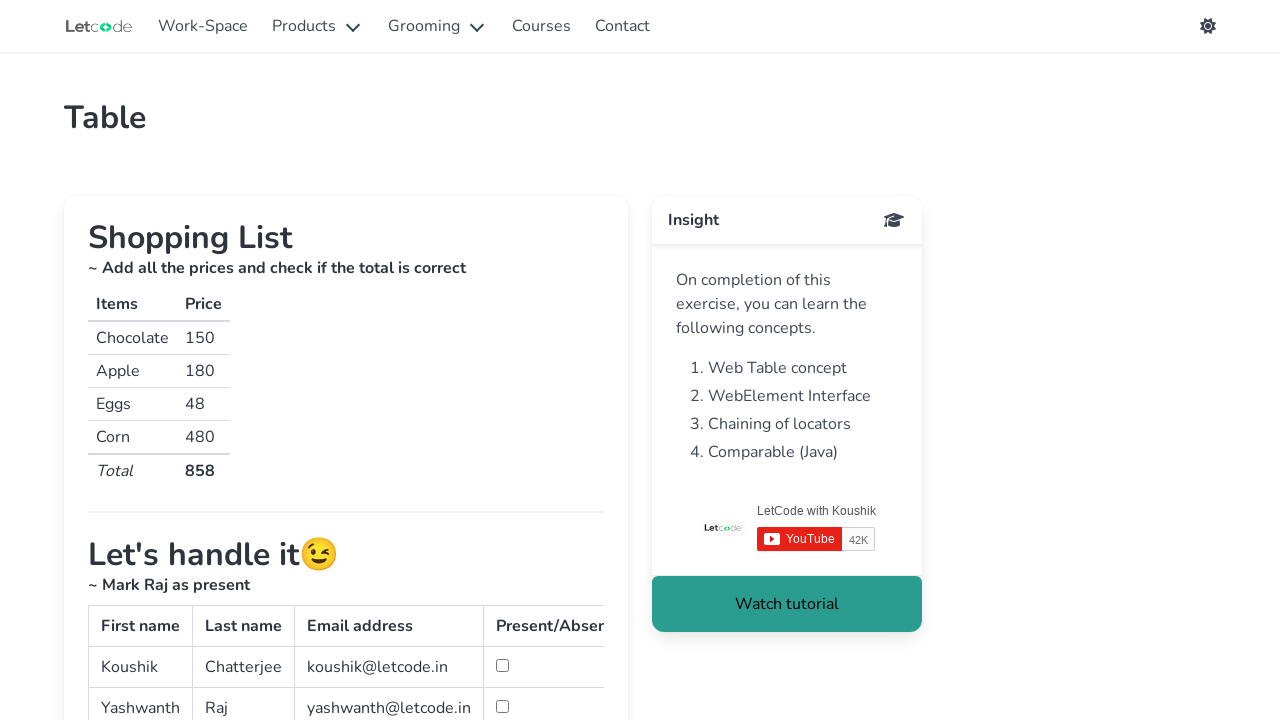

Retrieved item name from shopping row 2: Apple
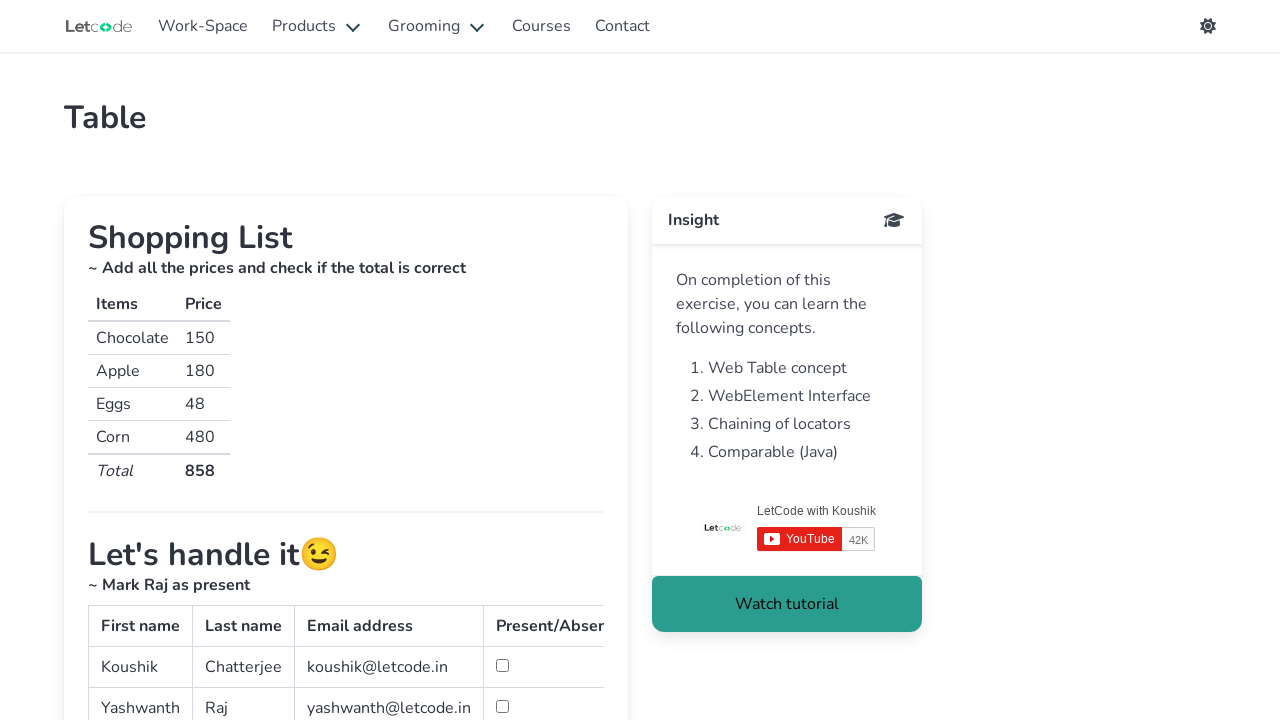

Retrieved price from shopping row 2: 180
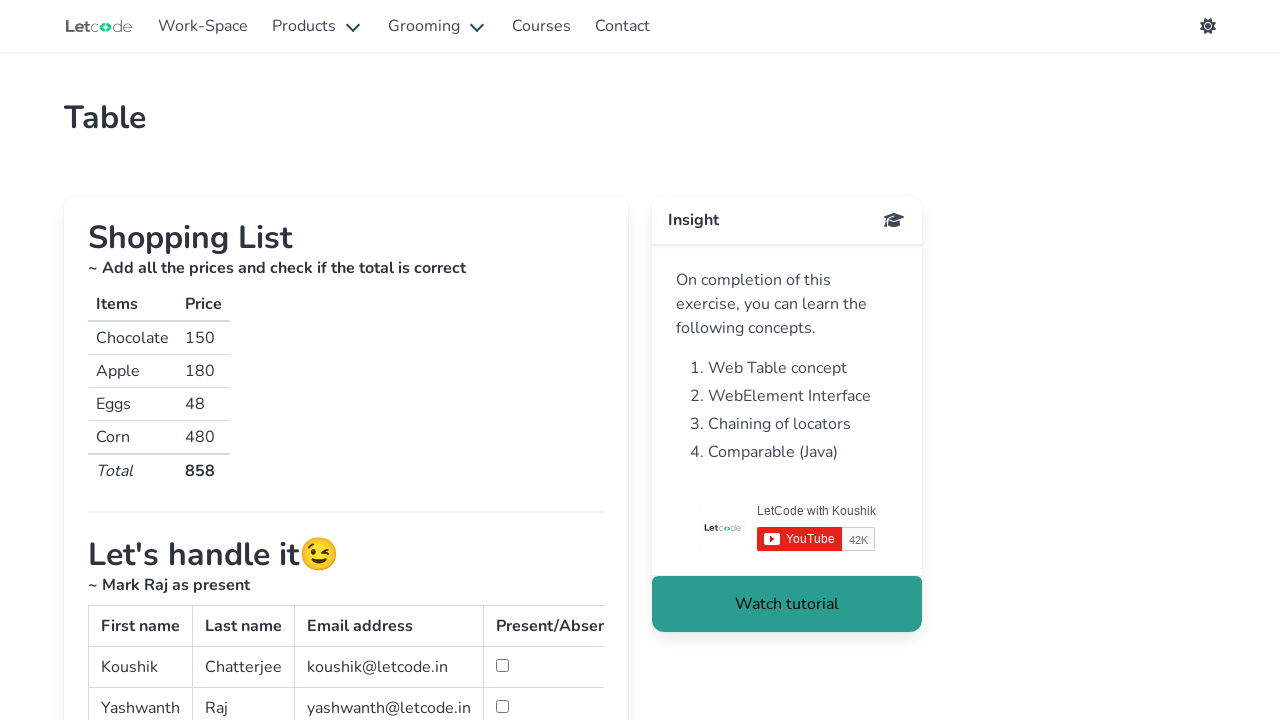

Selected shopping table row 3
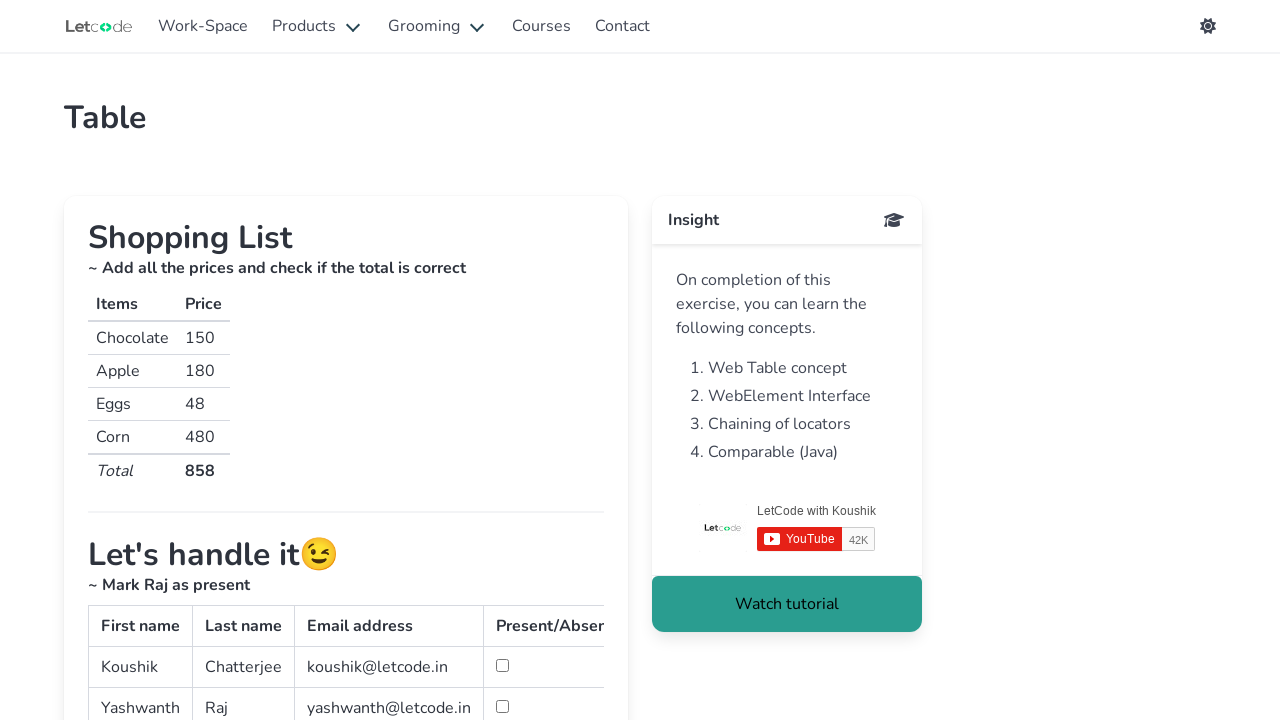

Located all columns in shopping row 3
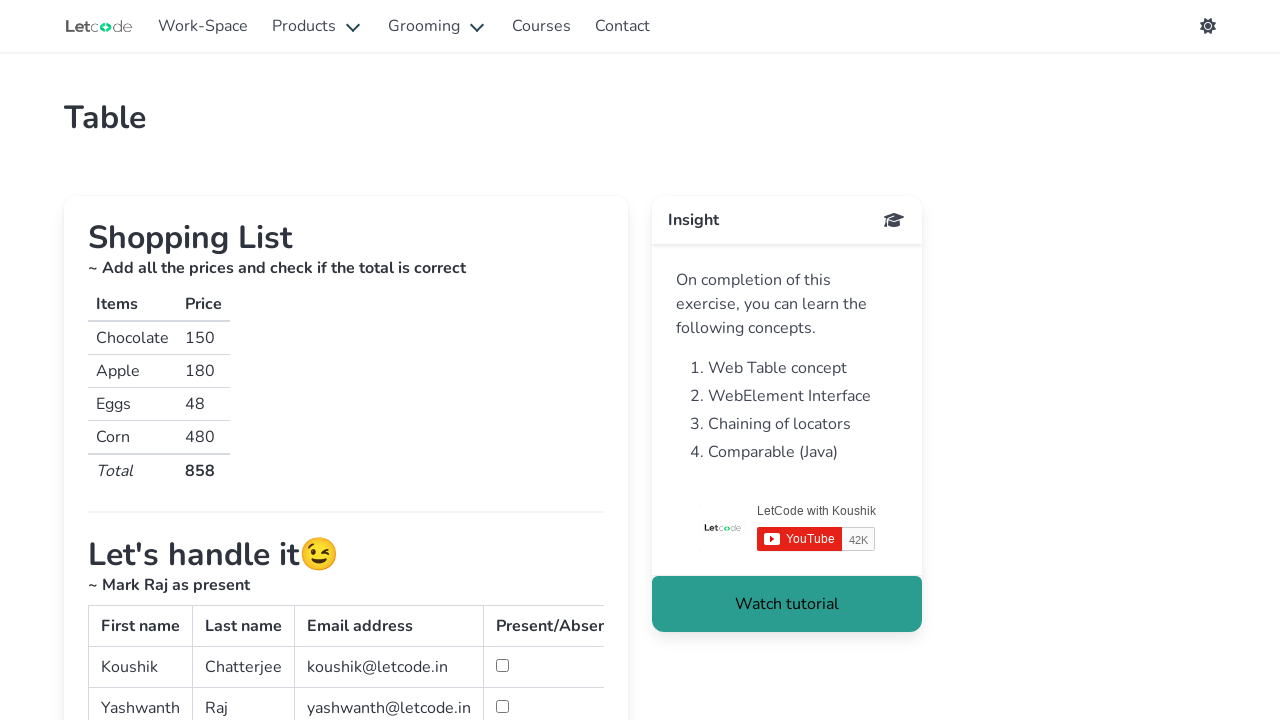

Retrieved item name from shopping row 3: Eggs
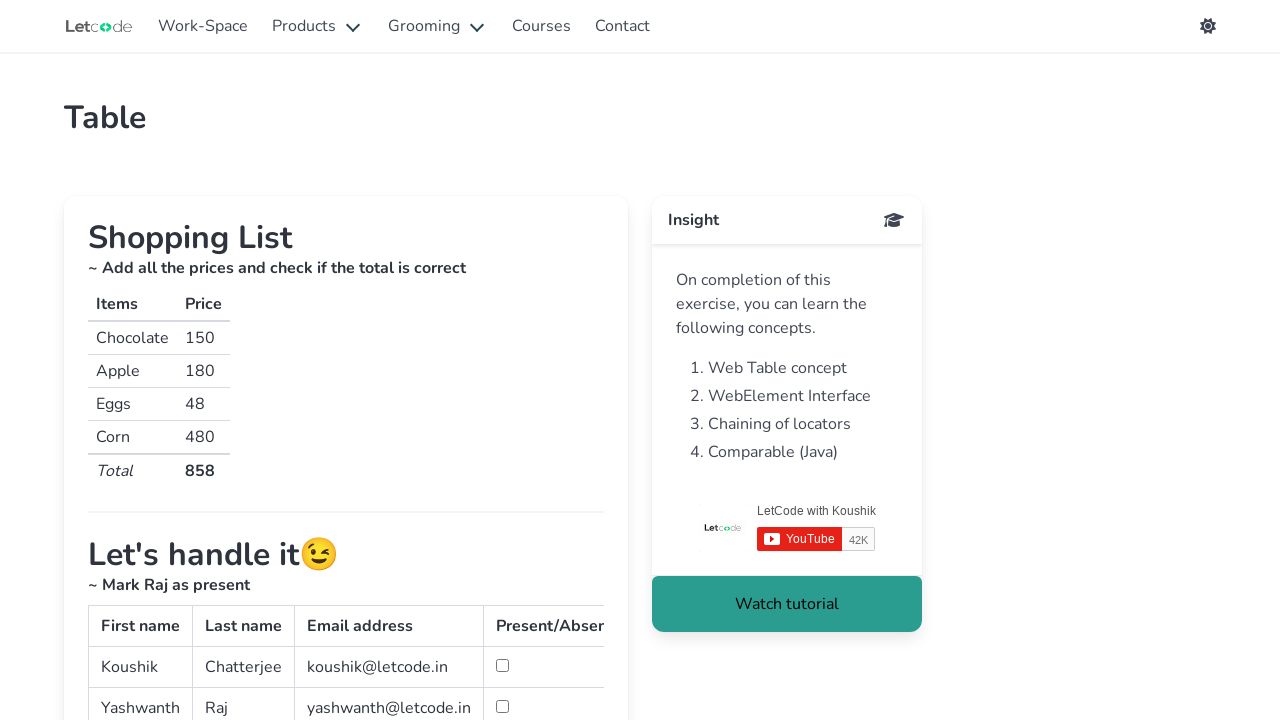

Retrieved price from shopping row 3: 48
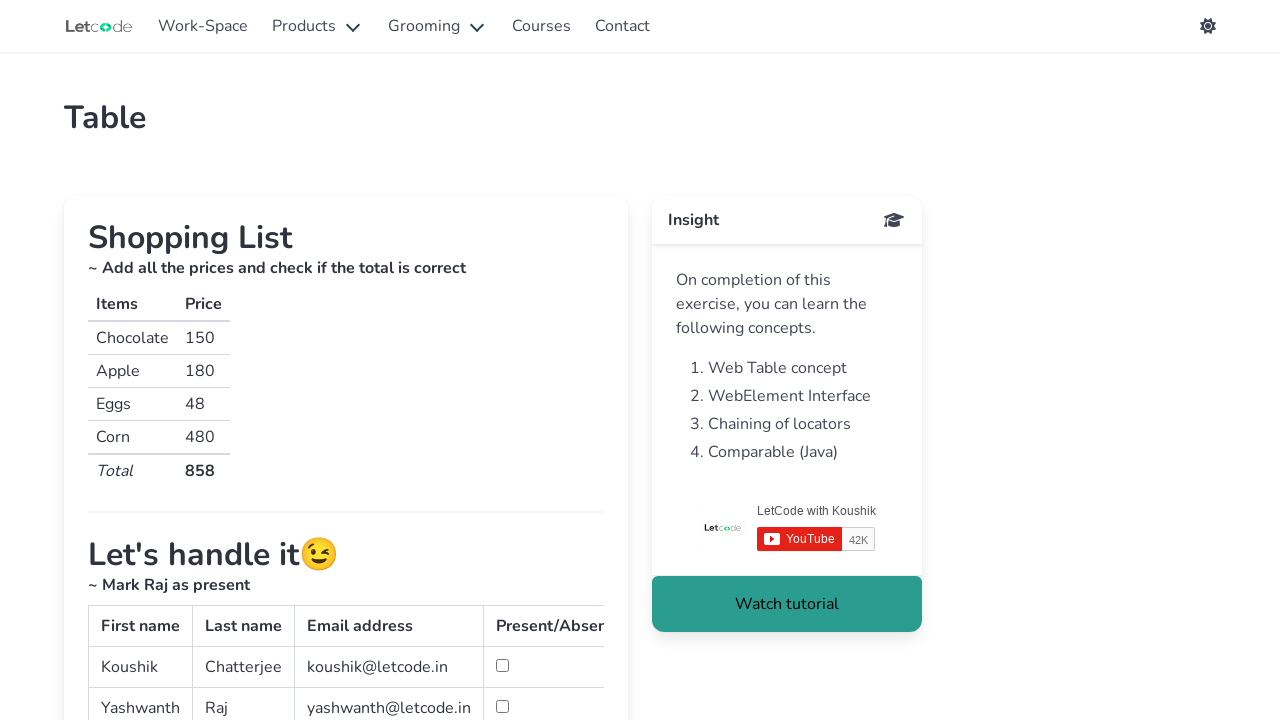

Selected shopping table row 4
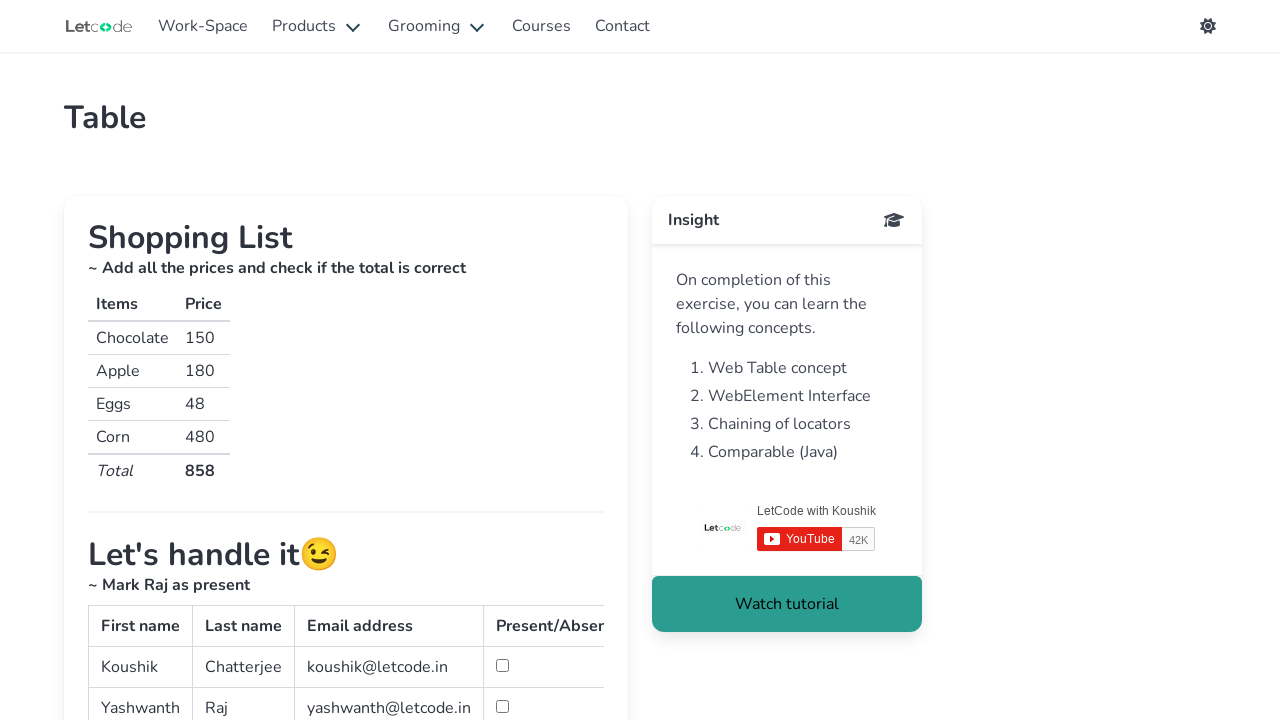

Located all columns in shopping row 4
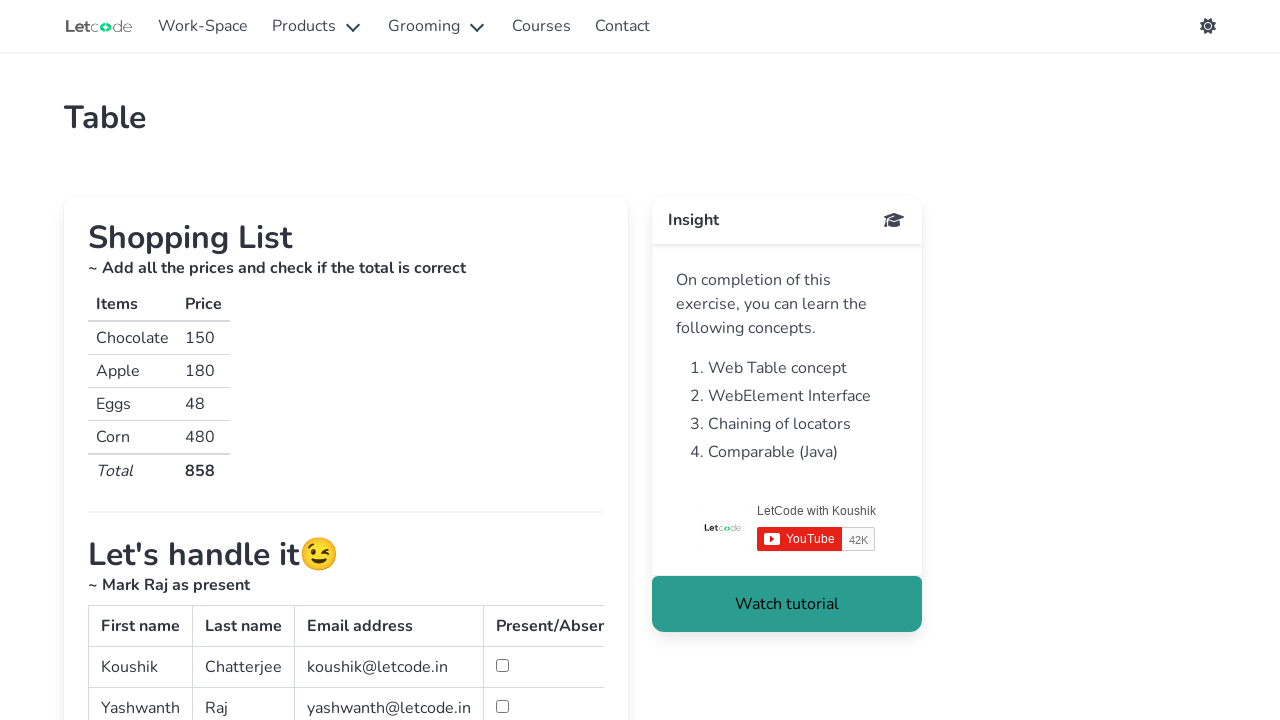

Retrieved item name from shopping row 4: Corn
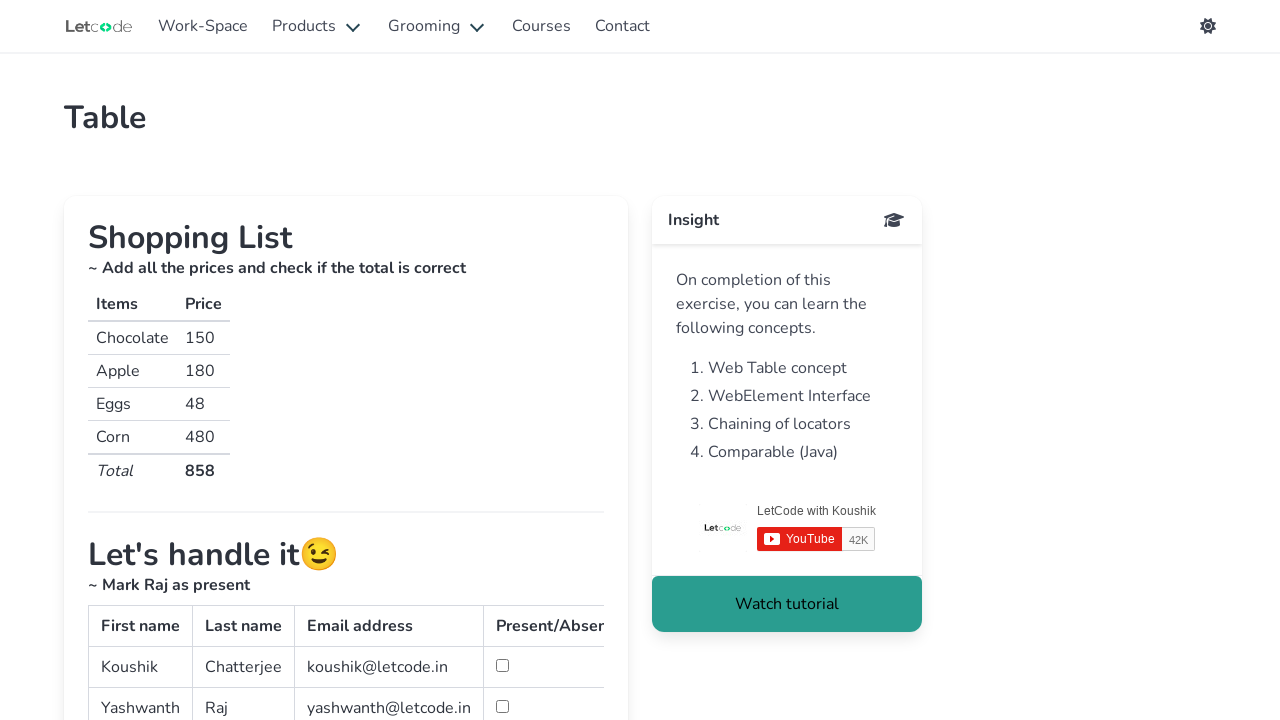

Retrieved price from shopping row 4: 480
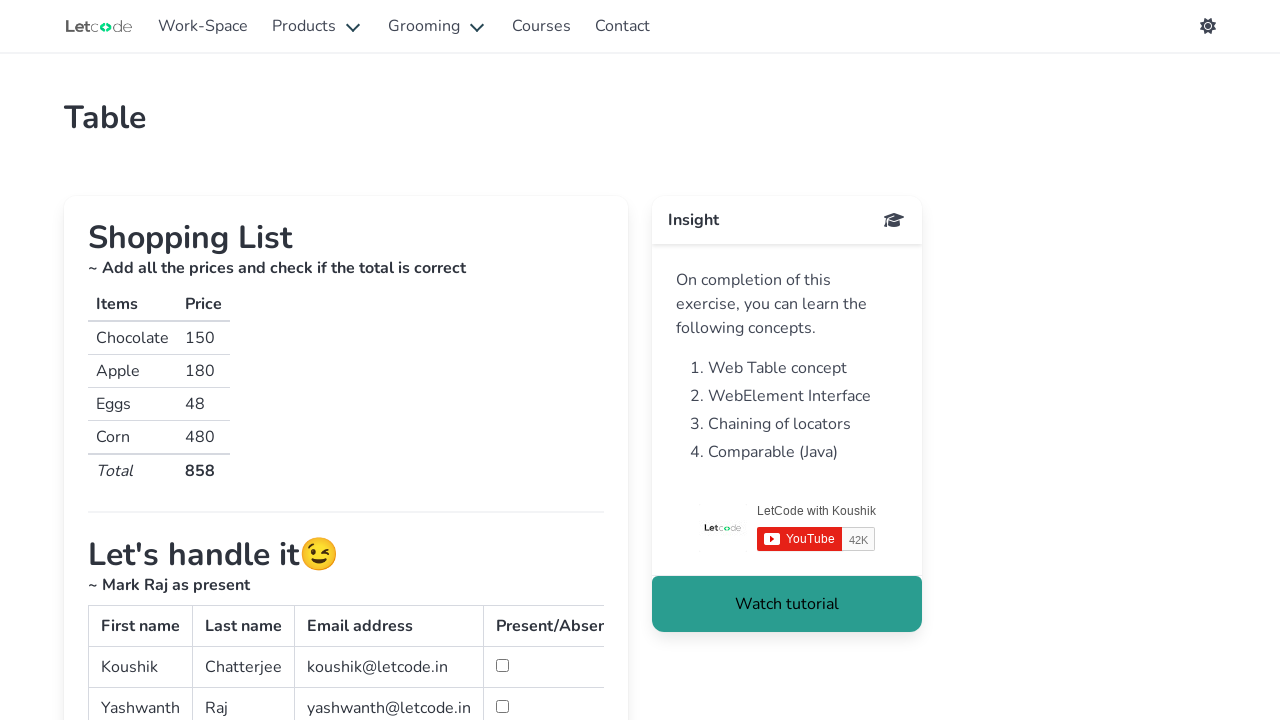

Selected shopping table row 5
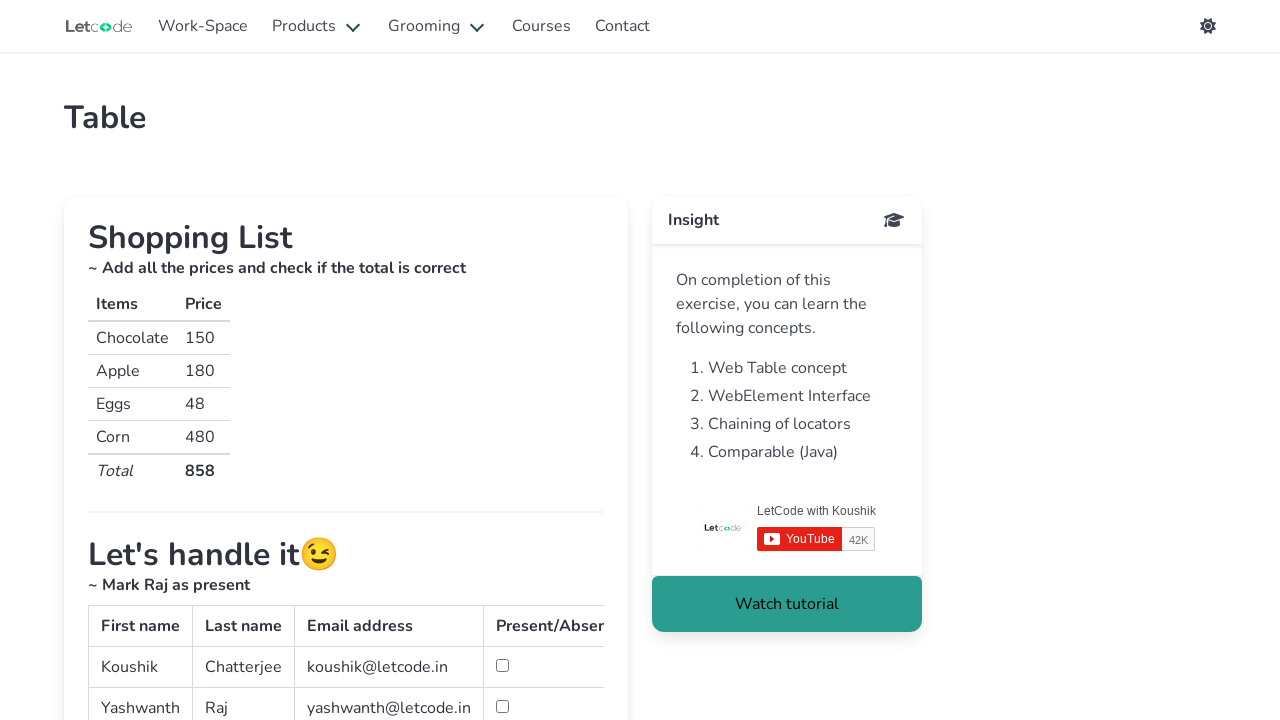

Located all columns in shopping row 5
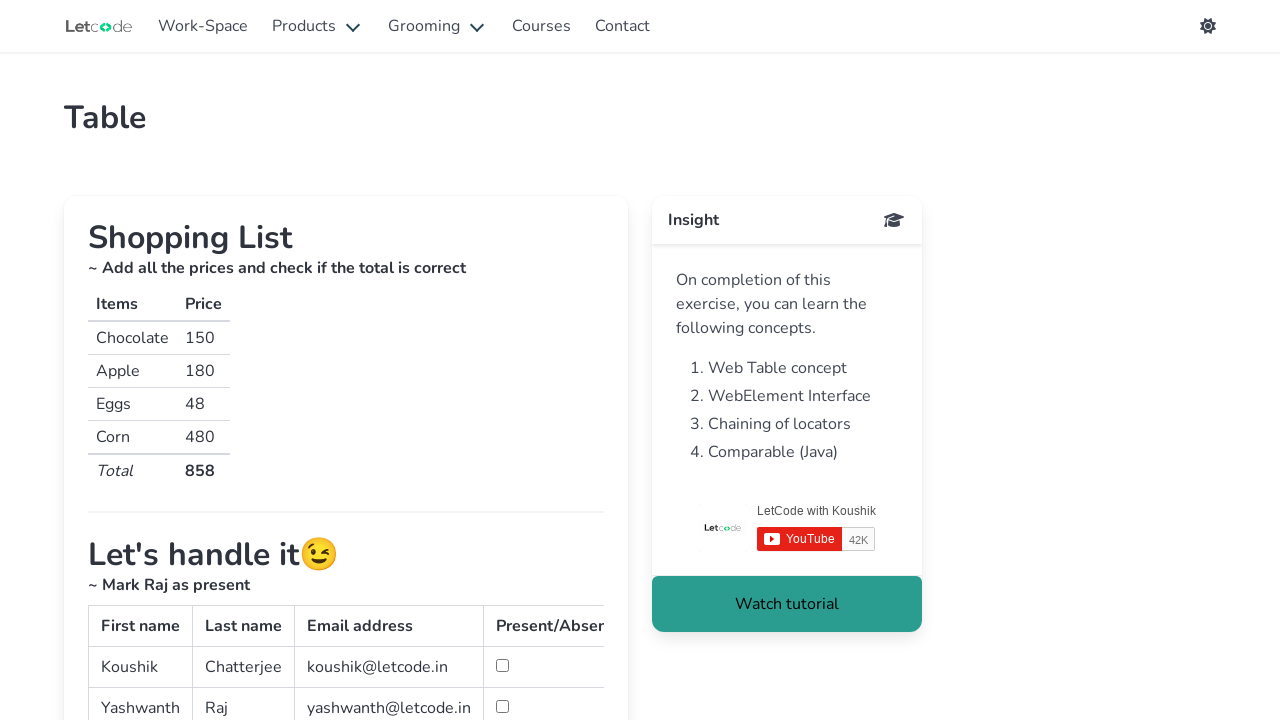

Retrieved item name from shopping row 5: Total
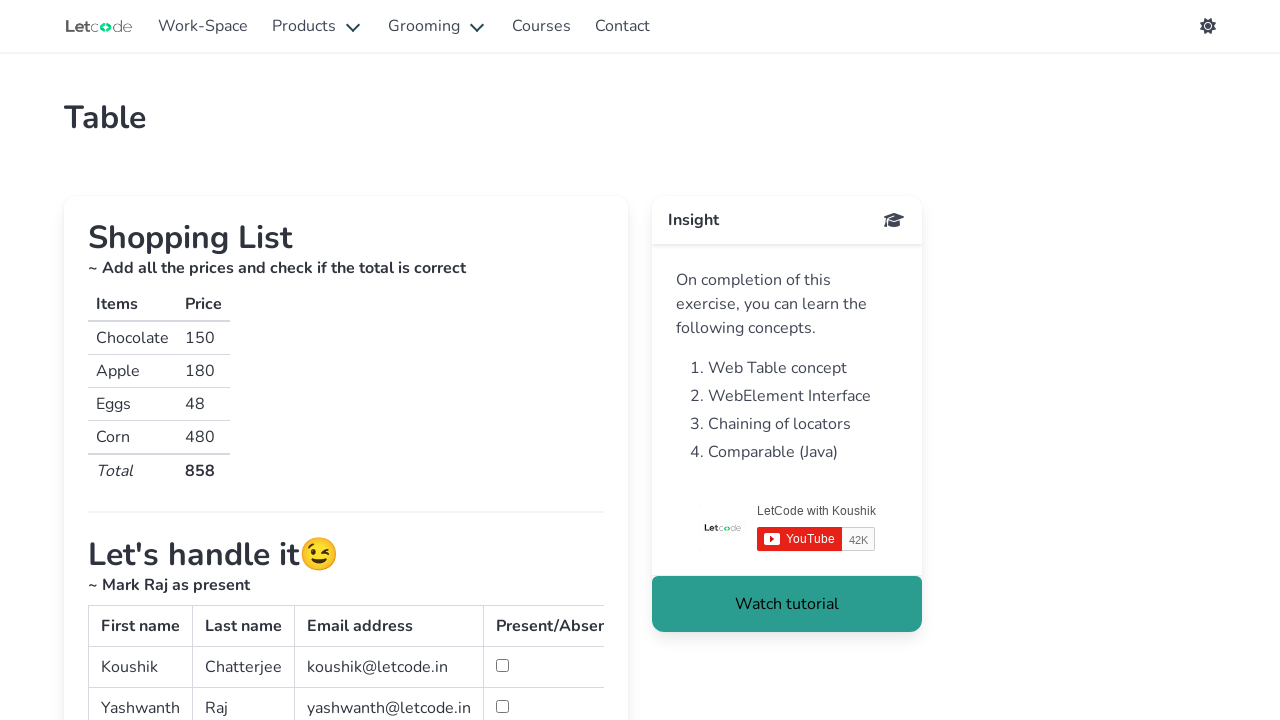

Retrieved price from shopping row 5: 858
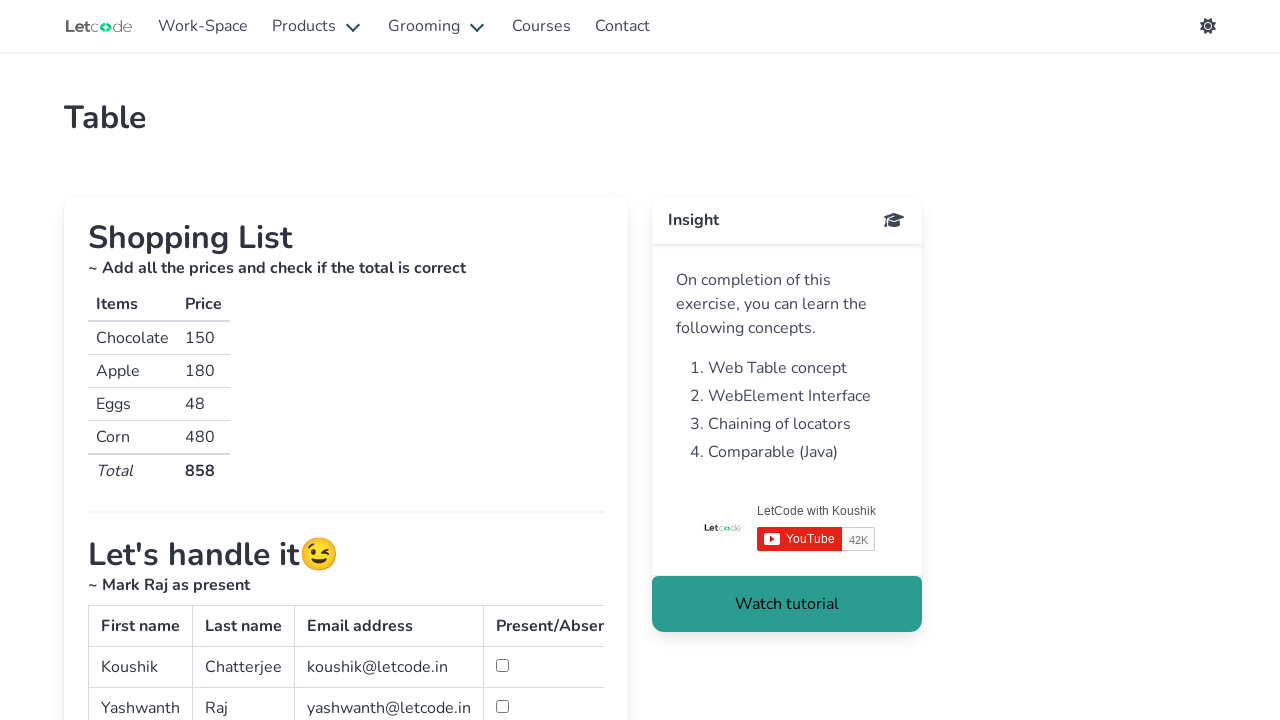

Located simple table body with ID 'simpletable'
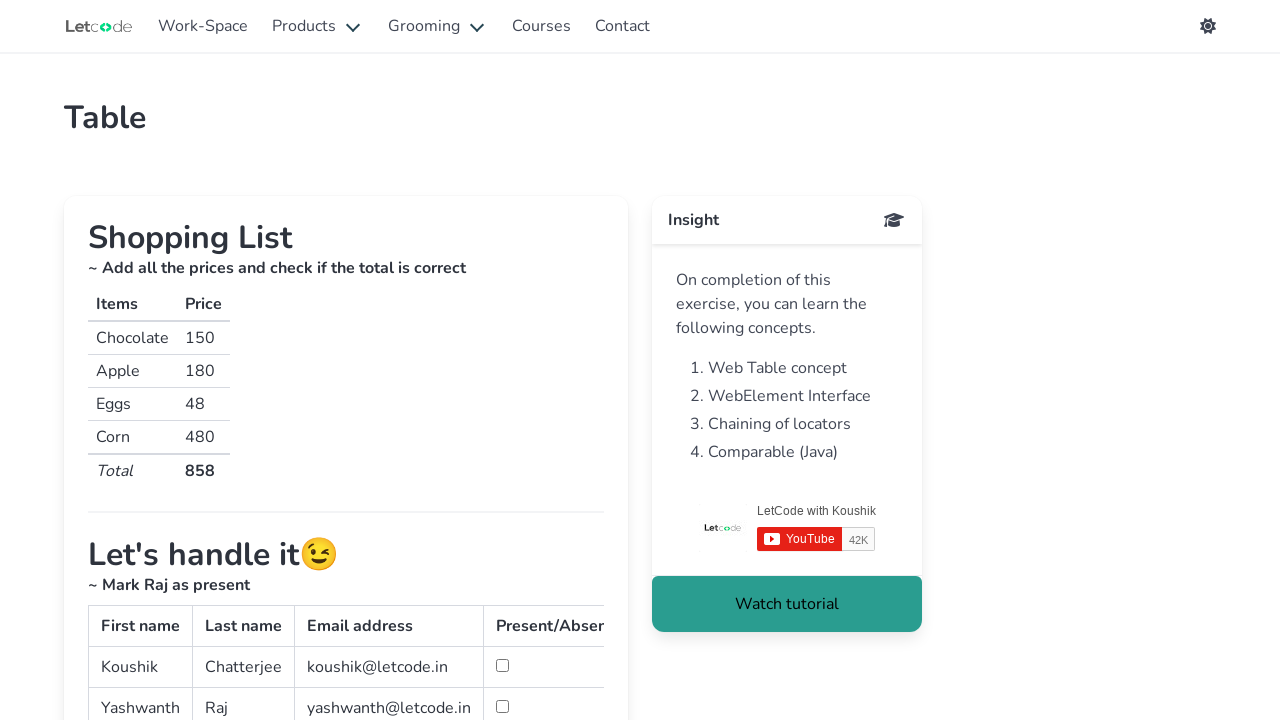

Located all rows in simple table
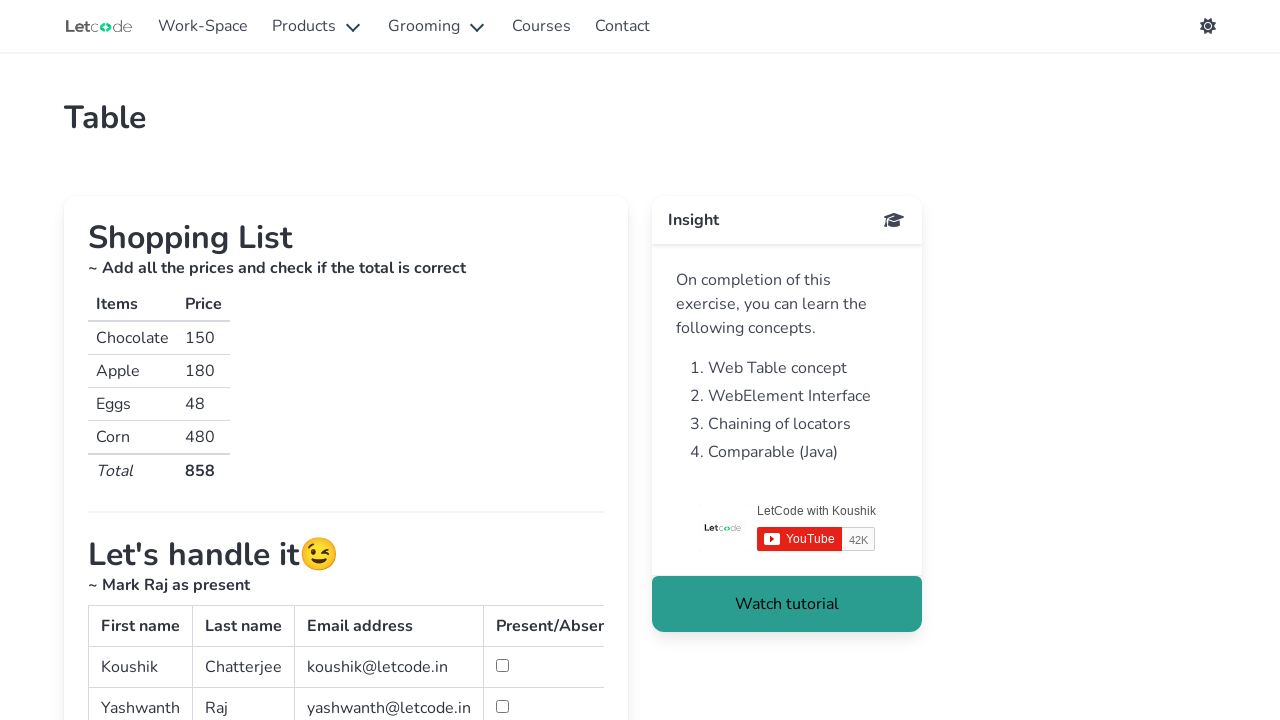

Selected simple table row 0
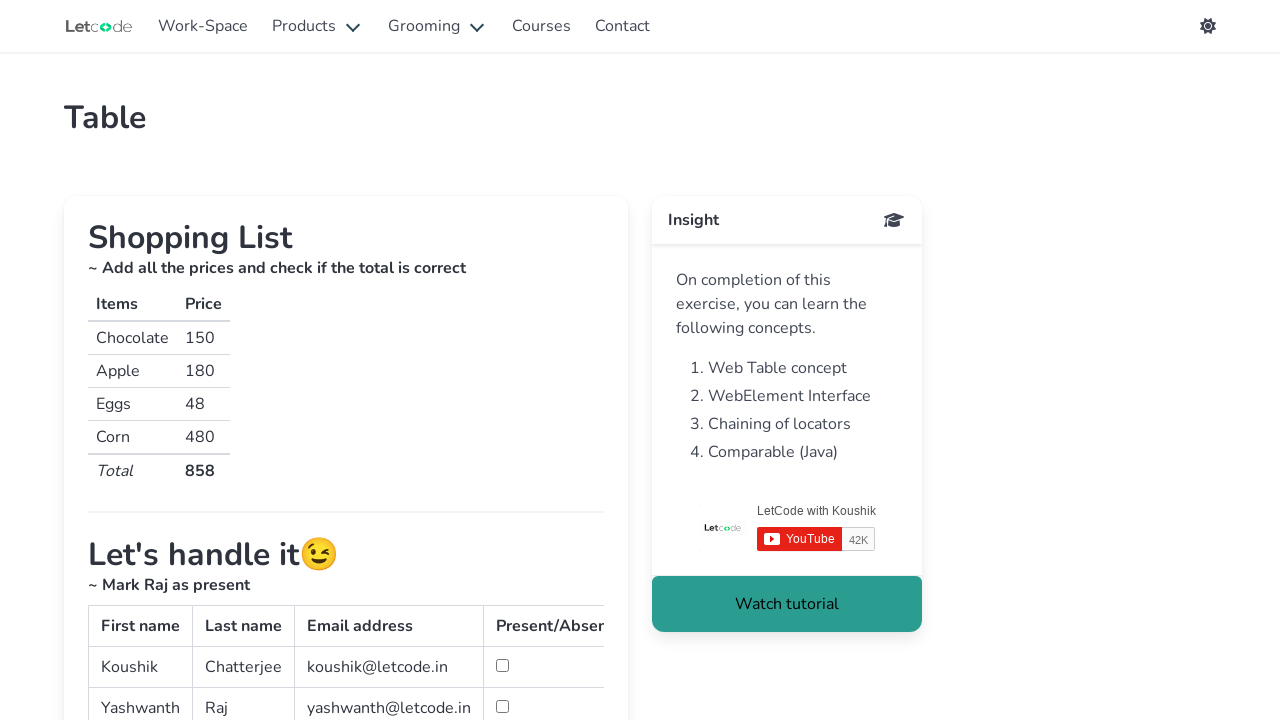

Located all columns in simple table row 0
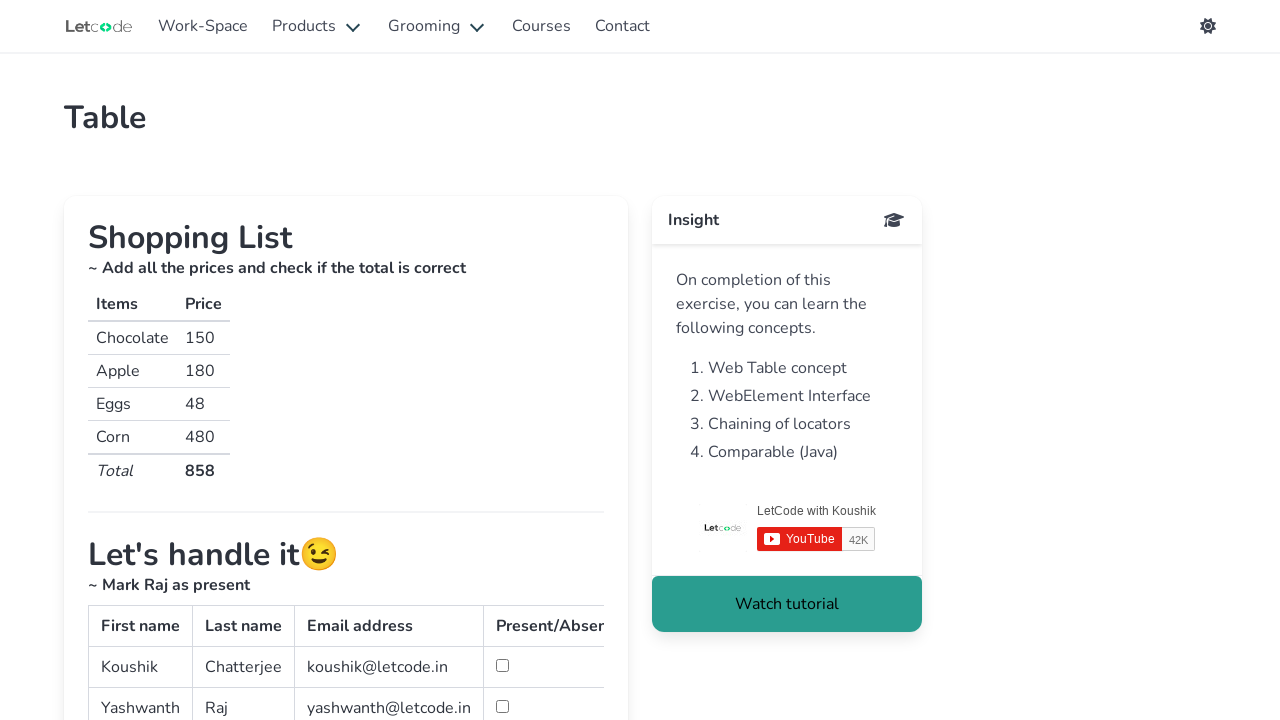

Retrieved last name from simple table row 0: Chatterjee
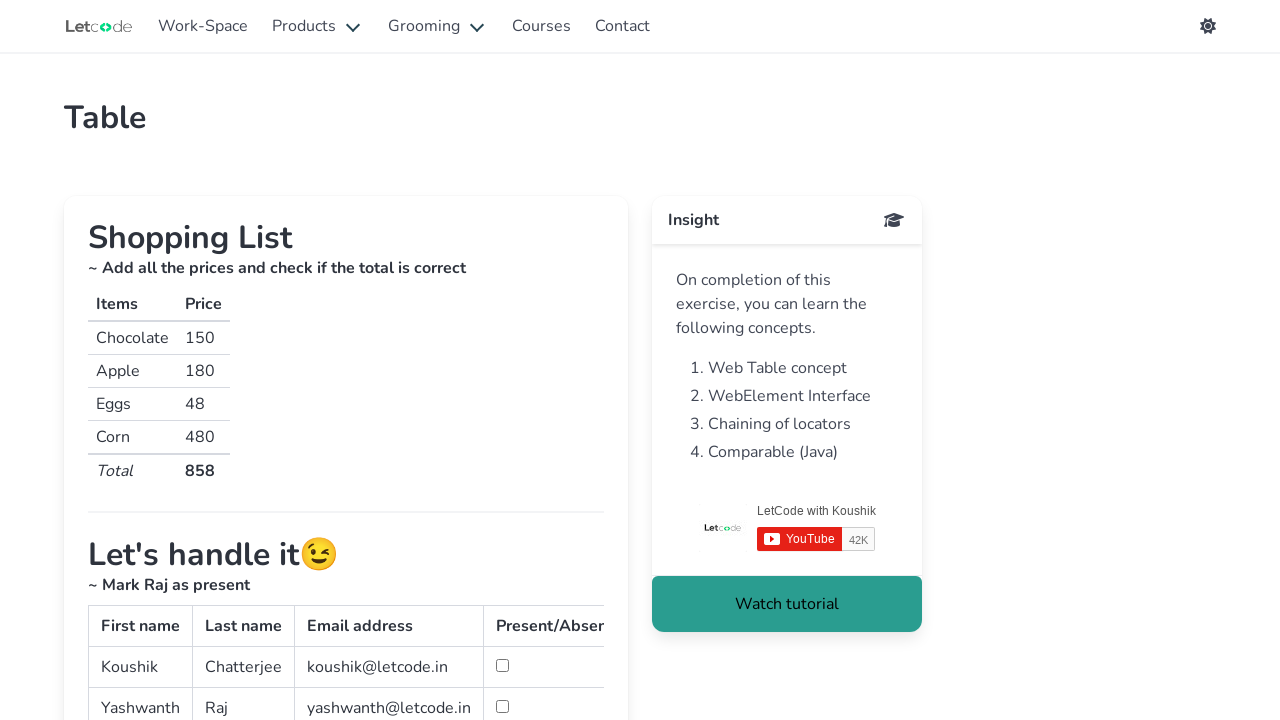

Selected simple table row 1
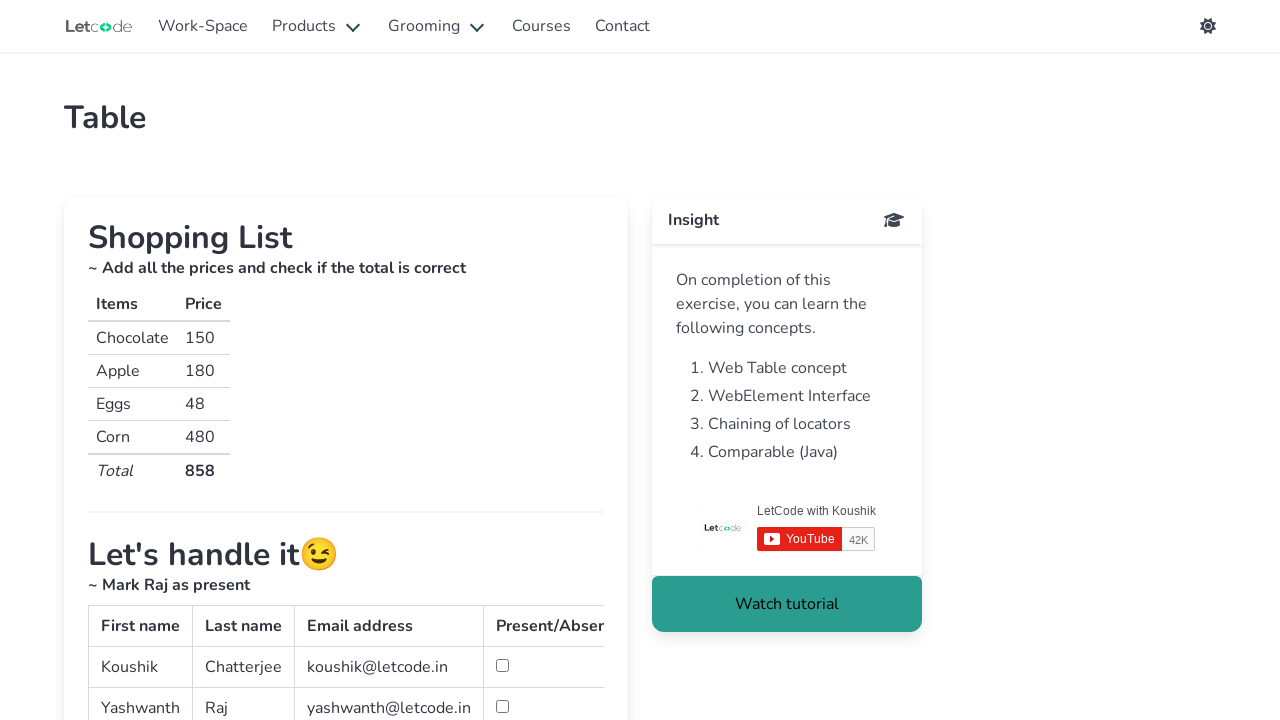

Located all columns in simple table row 1
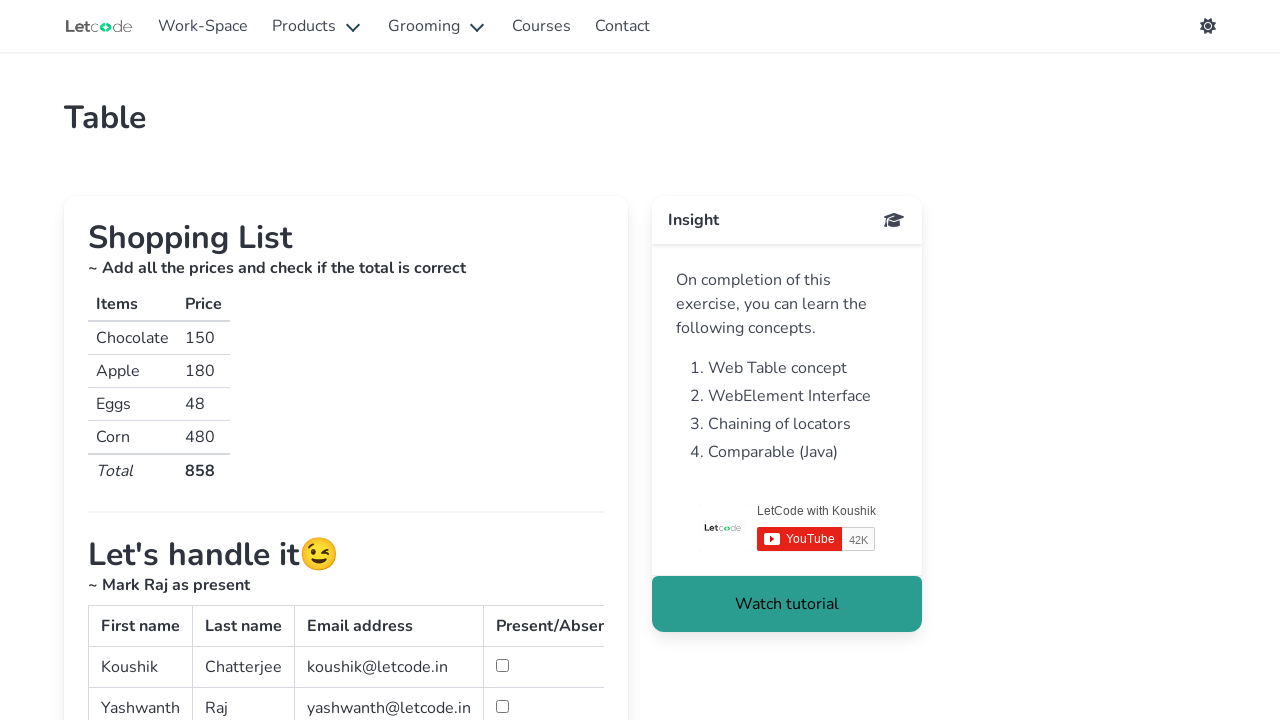

Retrieved last name from simple table row 1: Raj
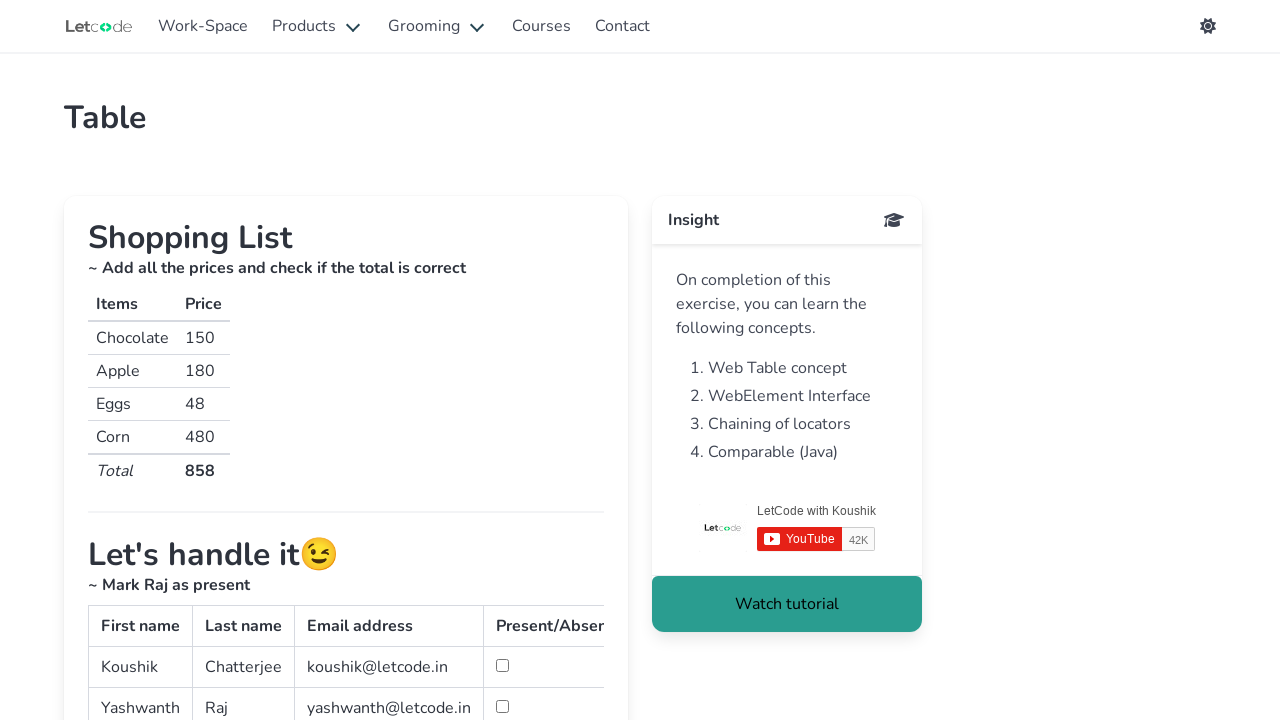

Selected simple table row 2
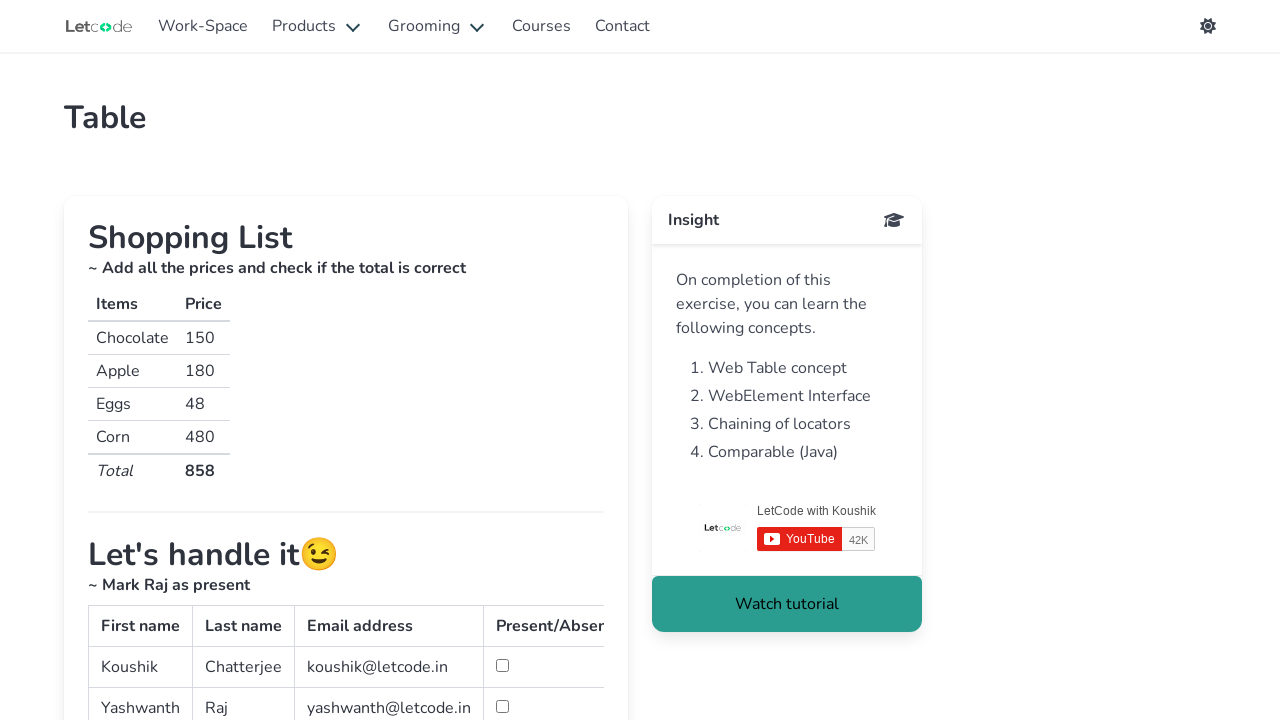

Located all columns in simple table row 2
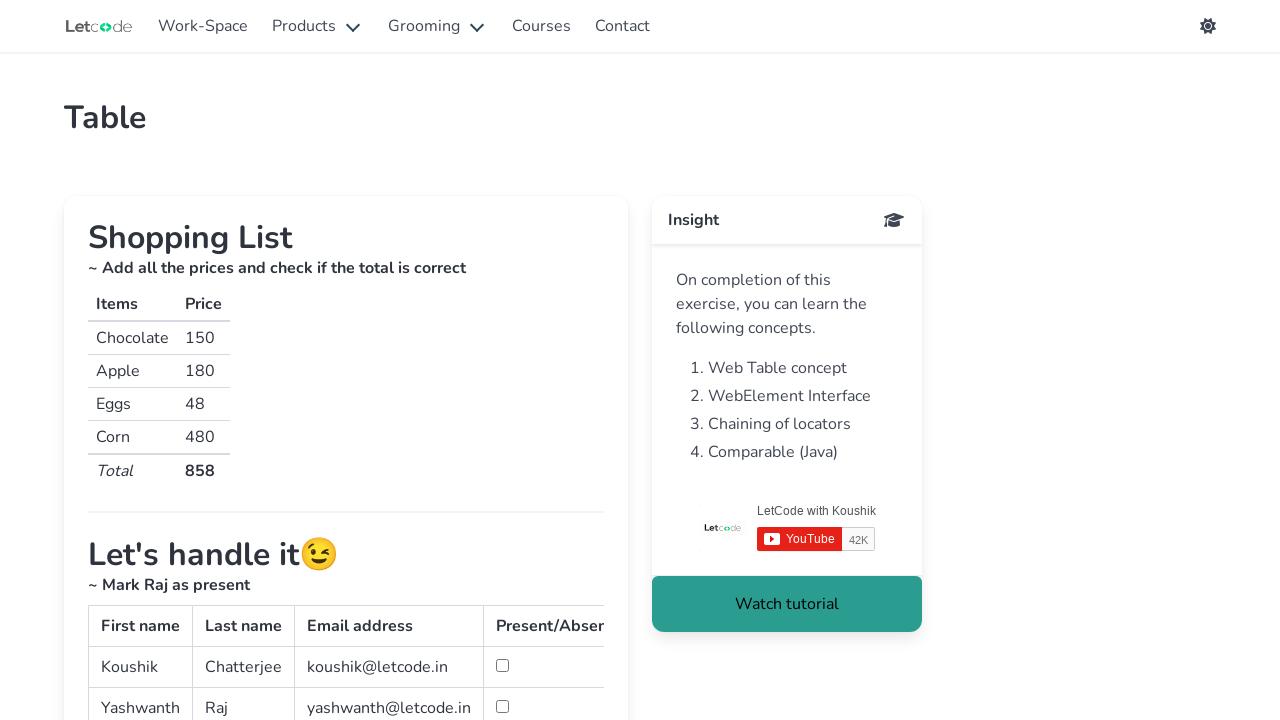

Retrieved last name from simple table row 2: Man
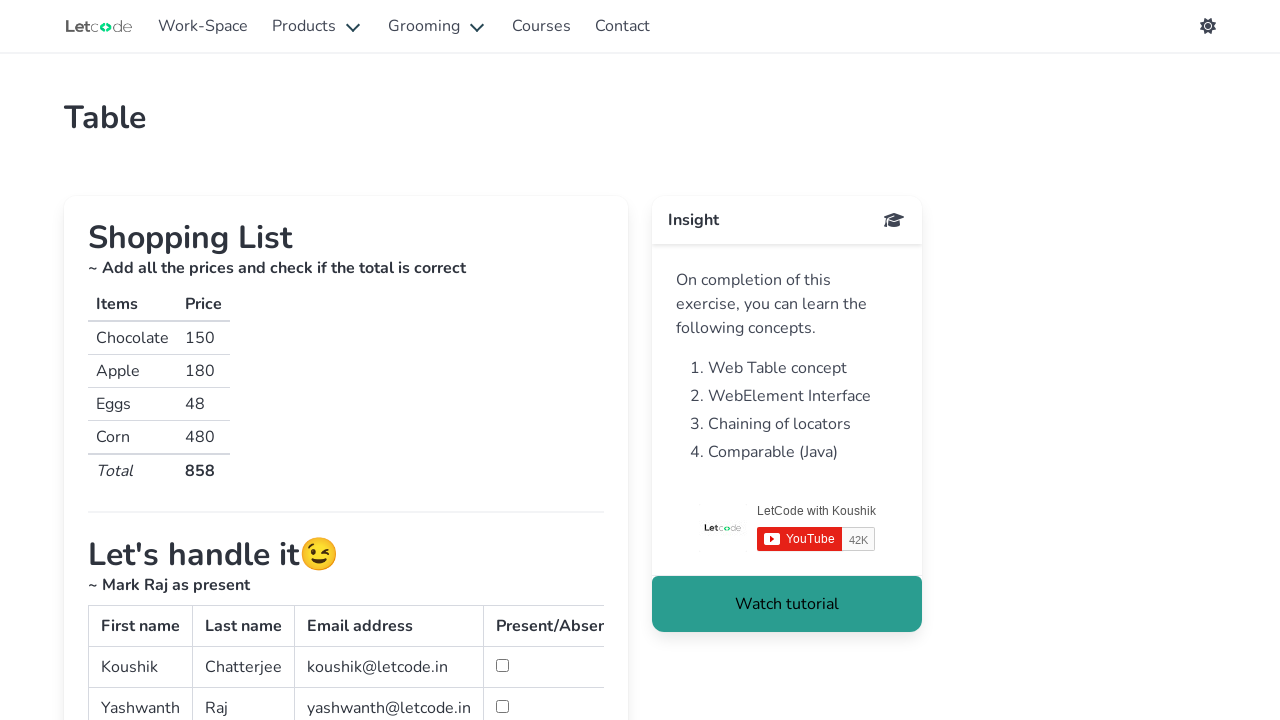

Clicked checkbox for row with last name 'Man' at (502, 360) on table#simpletable > tbody >> tr >> nth=2 >> td >> nth=3 >> input
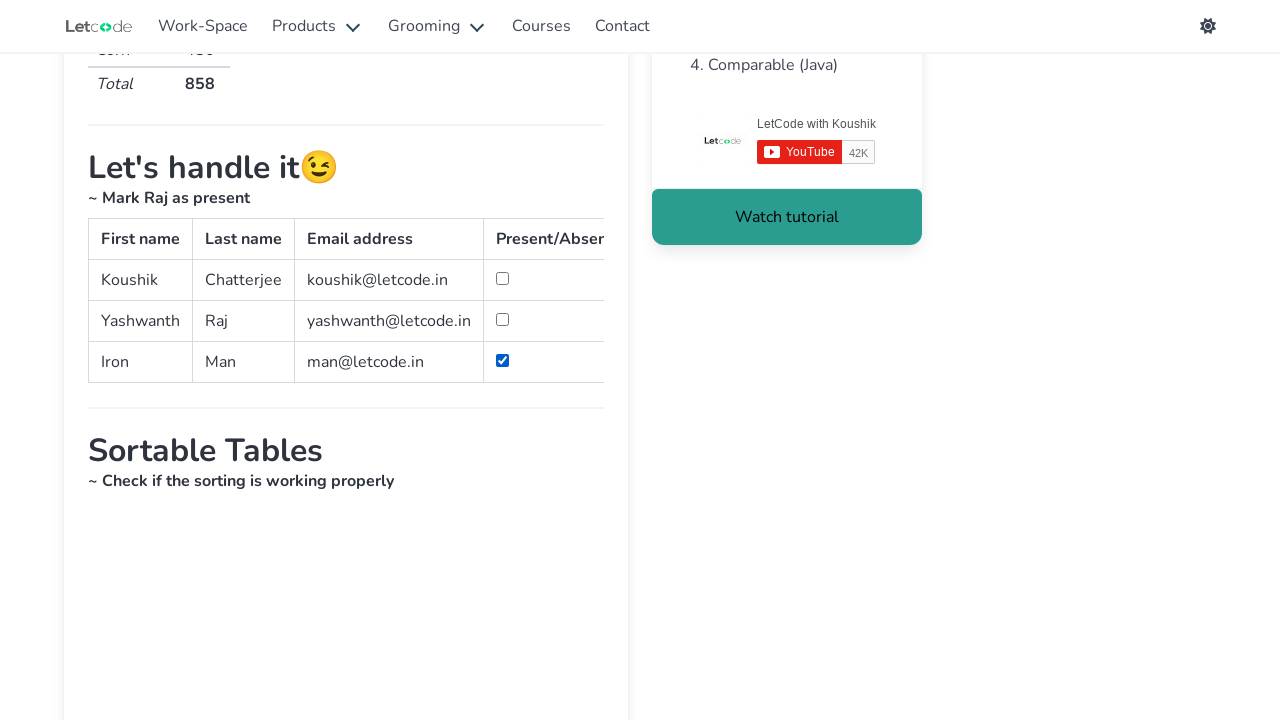

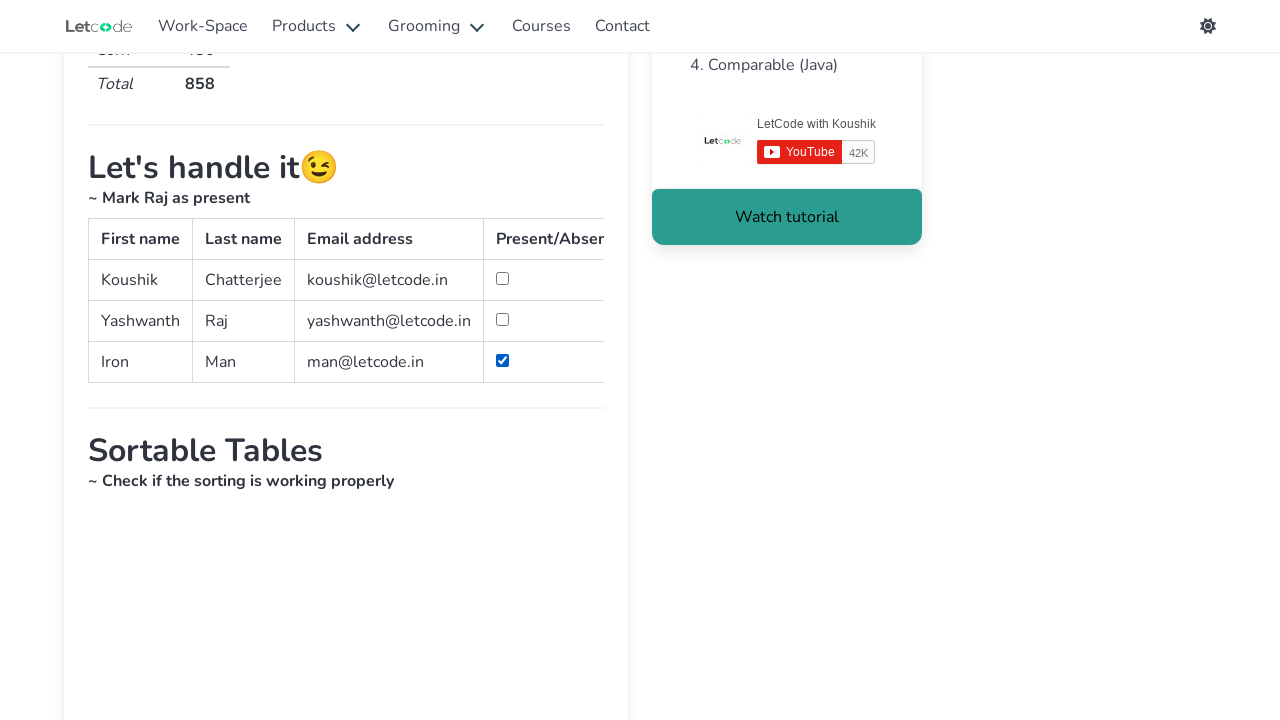